Tests the surgeon search functionality on a Brazilian plastic surgery association website by entering a doctor's name, submitting the search, clicking on a profile result to view details, and then closing the profile modal.

Starting URL: https://www.cirurgiaplastica.org.br/encontre-um-cirurgiao/#busca-cirurgiao

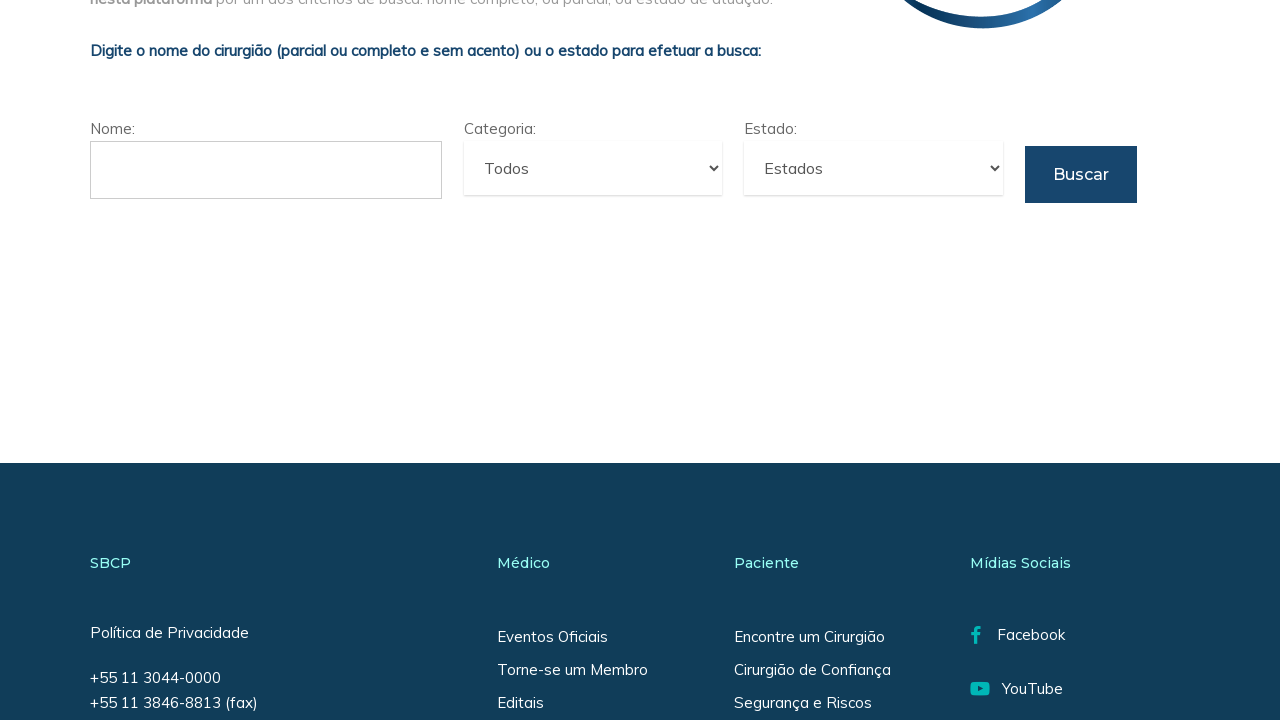

Search form loaded and surgeon name field is ready
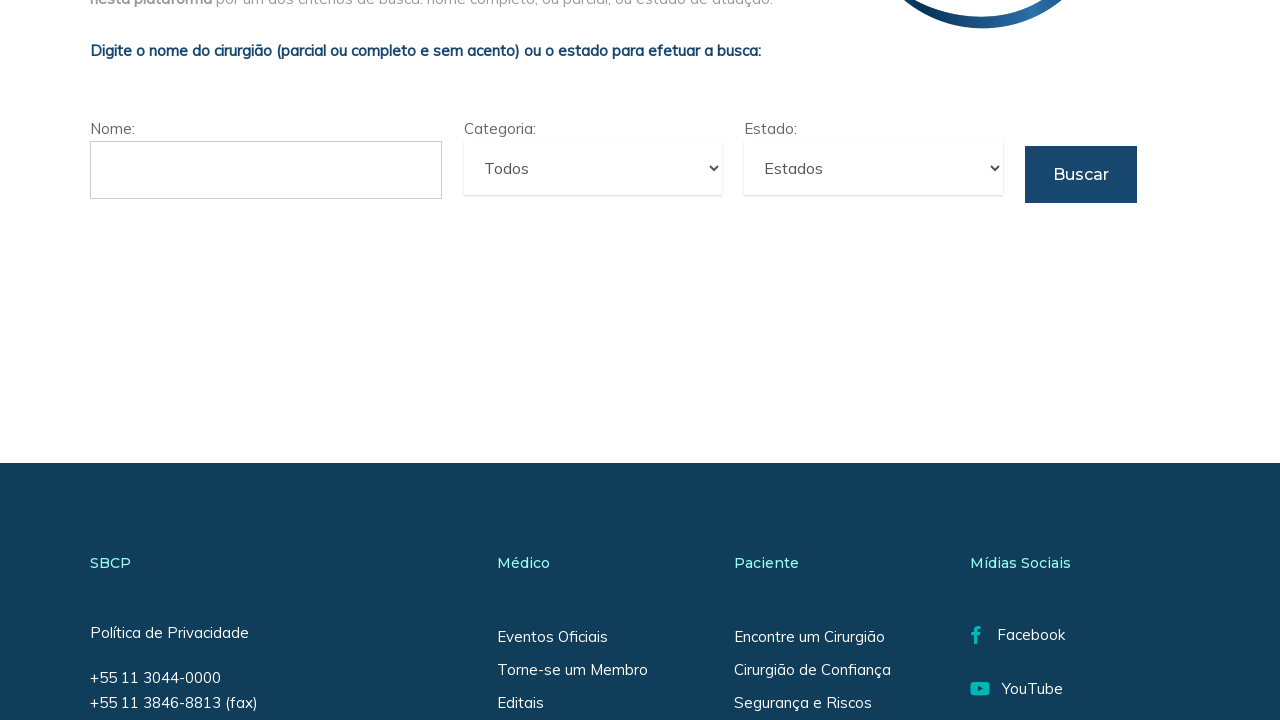

Entered 'Carlos Silva' in the surgeon name search field on #cirurgiao_nome
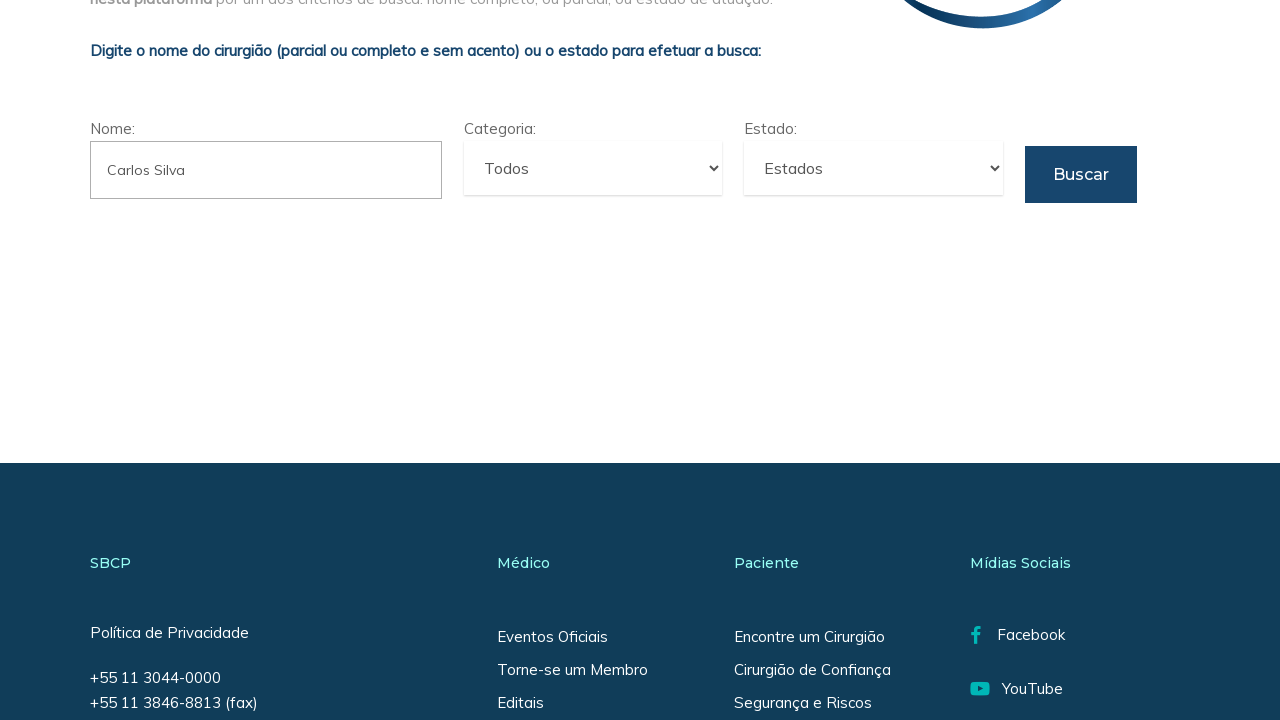

Clicked the search submit button to perform surgeon search at (1081, 174) on #cirurgiao_submit
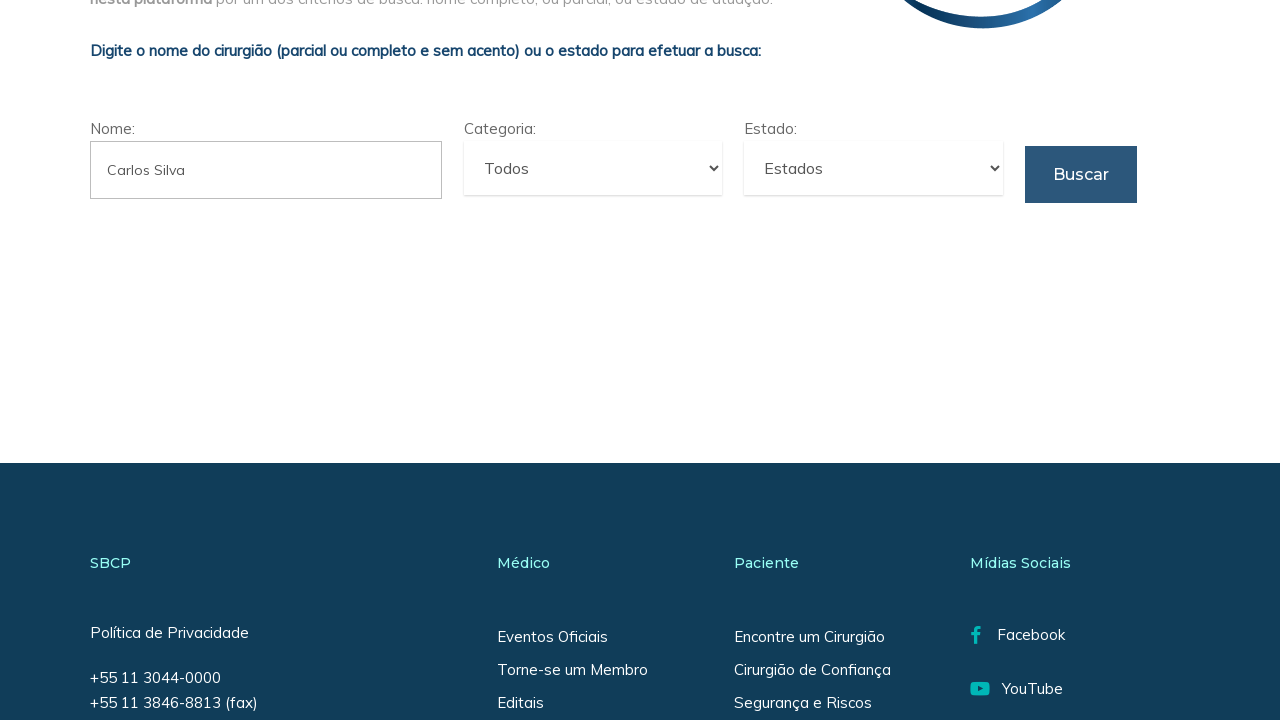

Search results loaded and surgeon profile links are visible
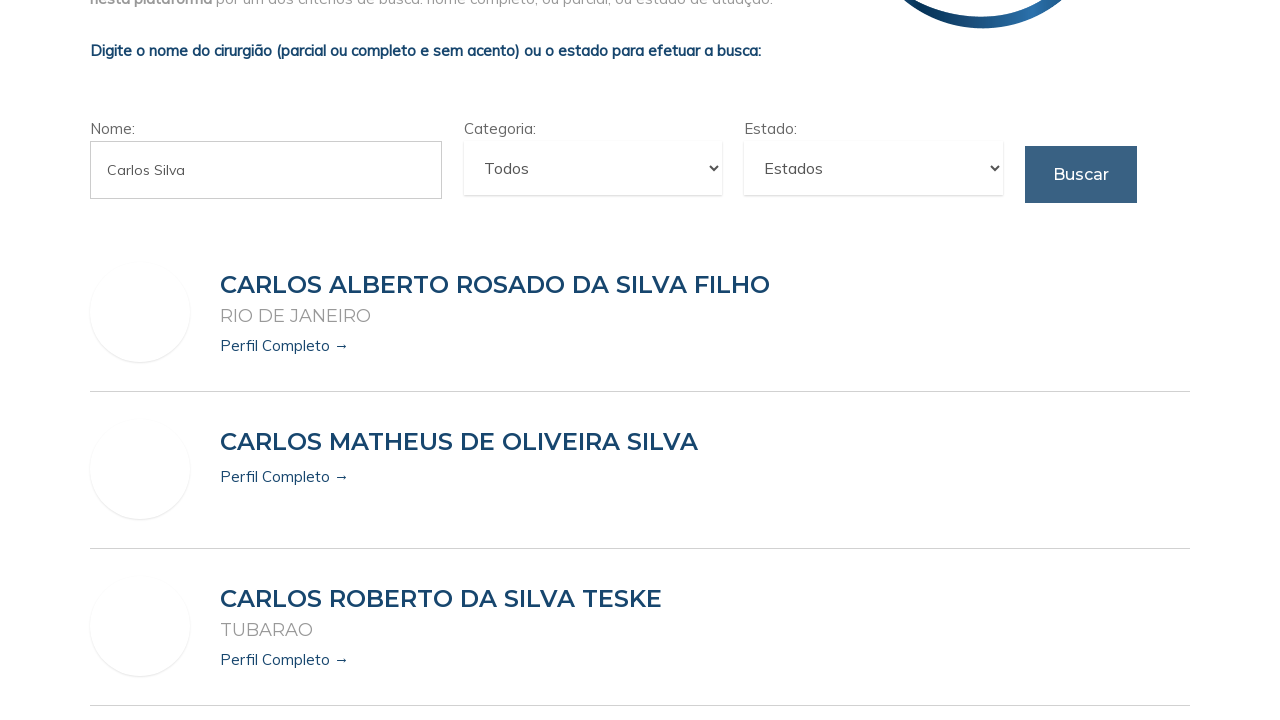

Clicked on the first surgeon profile link to view details at (285, 346) on .cirurgiao-perfil-link
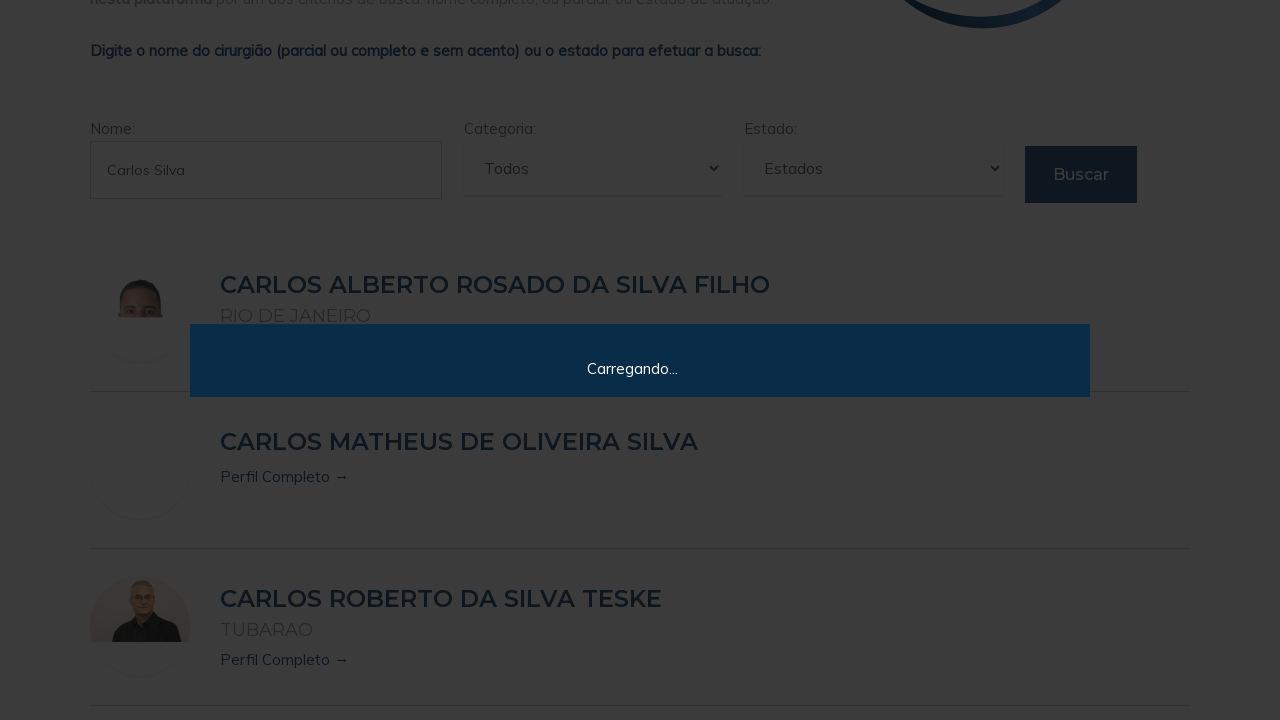

Surgeon profile modal loaded and details are displayed
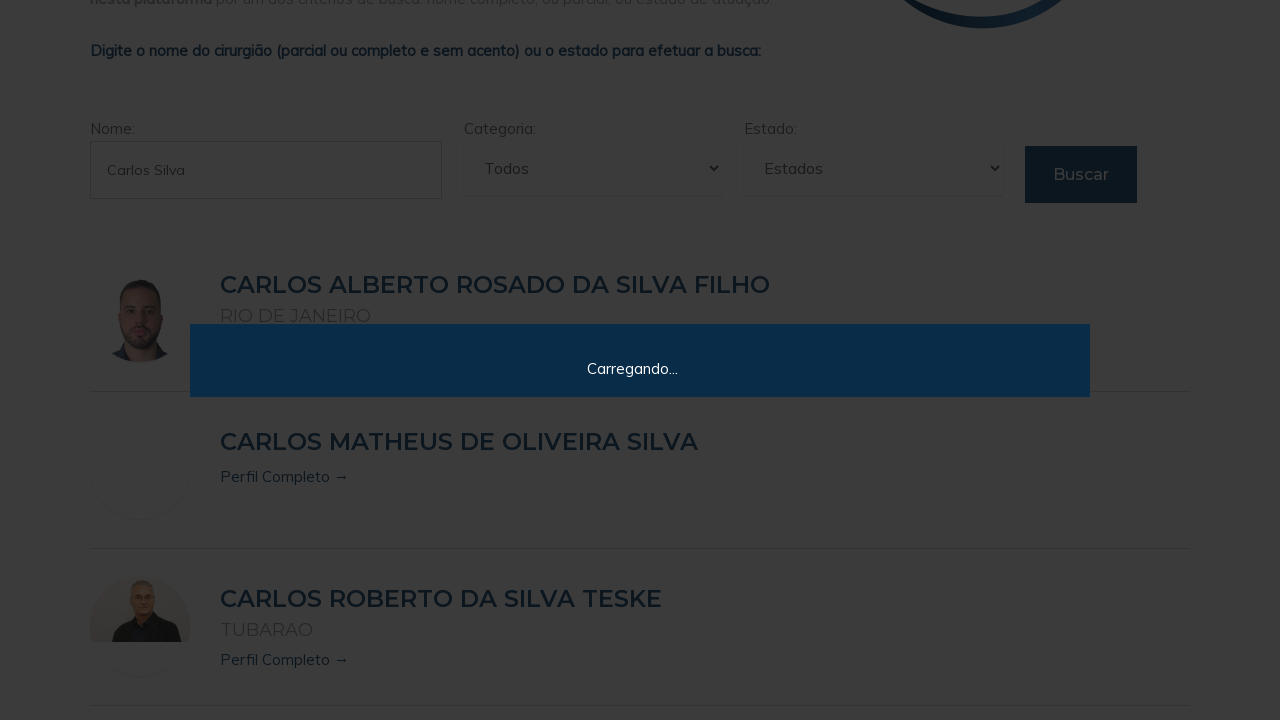

Clicked the close button to close the surgeon profile modal at (1068, 40) on .mfp-close
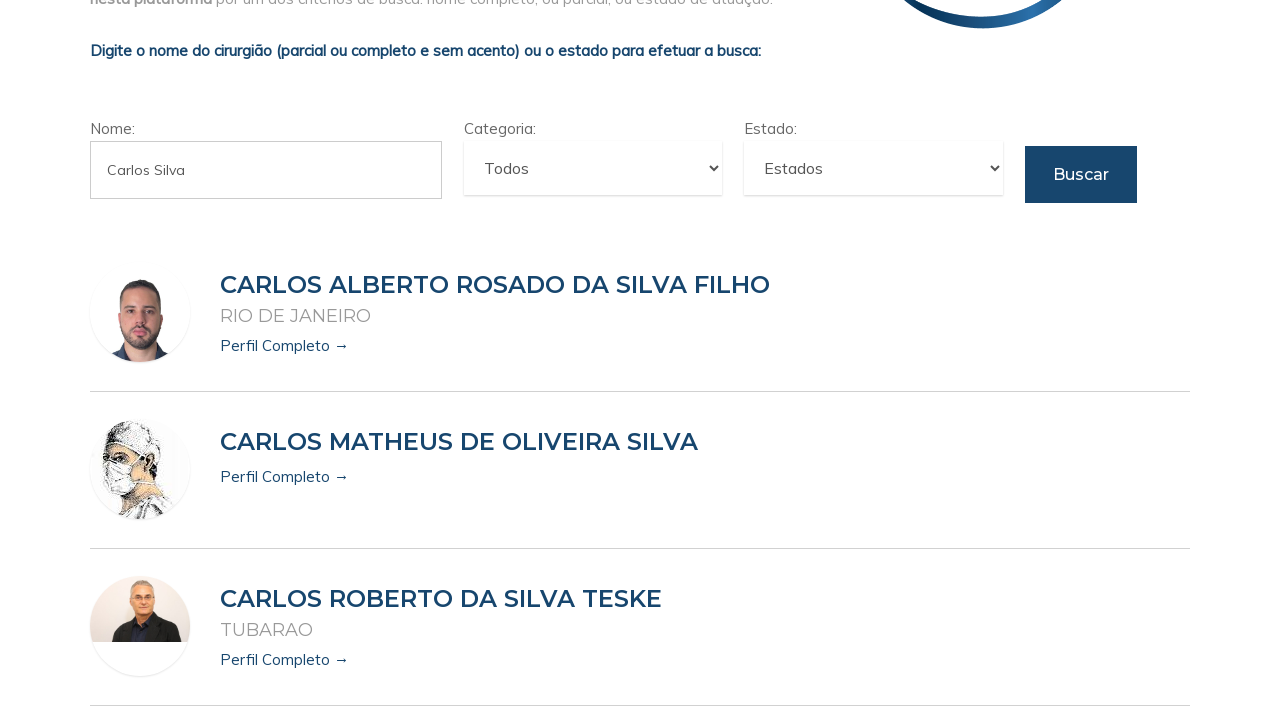

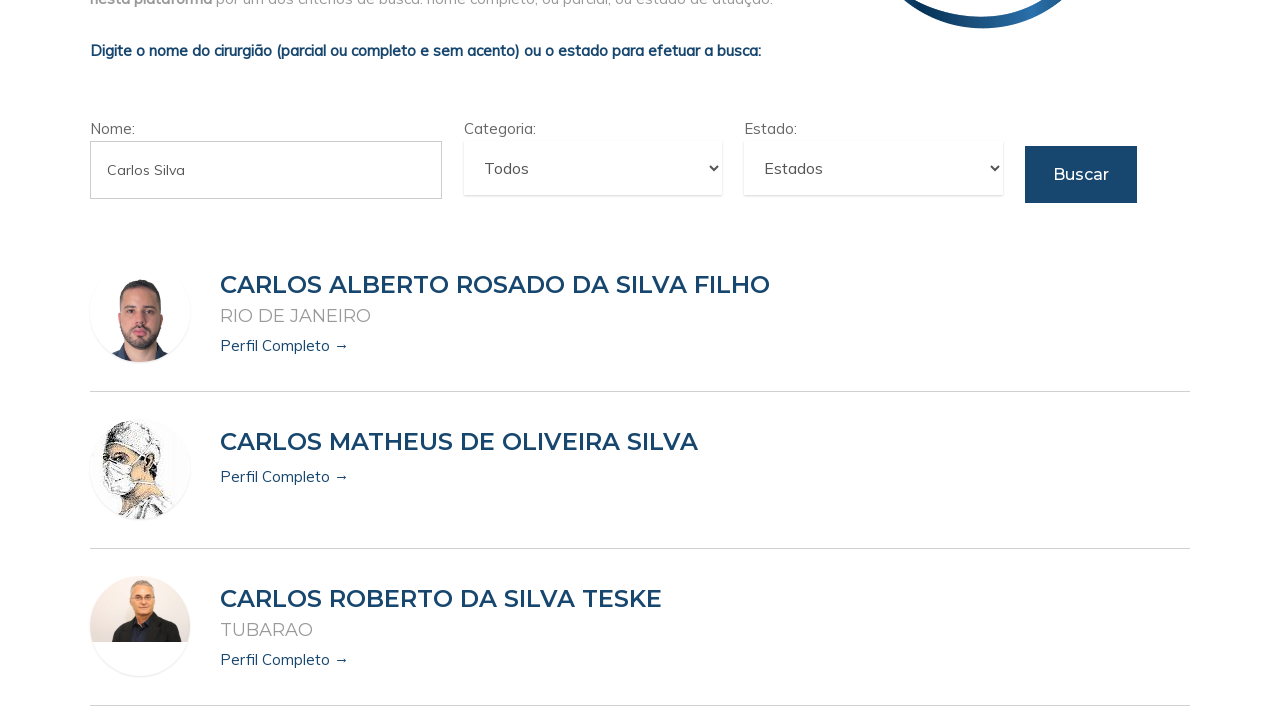